Tests opening a new window by clicking a button and switching between windows

Starting URL: https://codenboxautomationlab.com/practice/

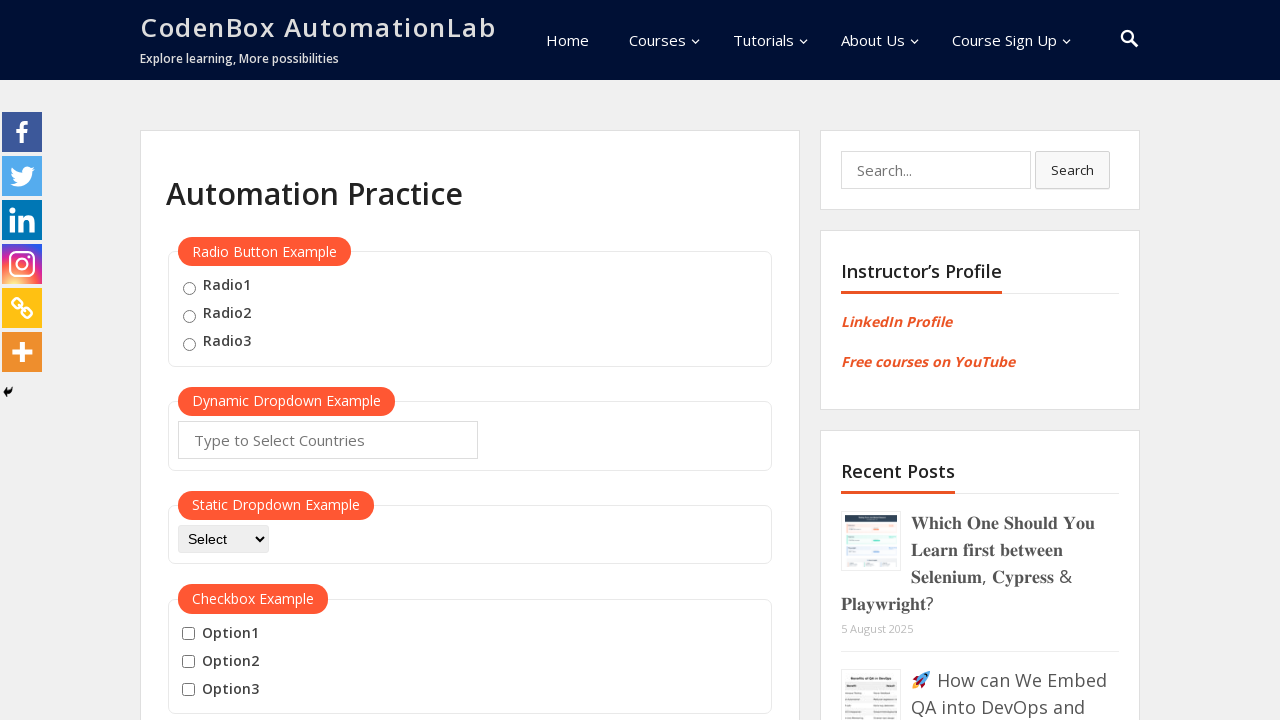

Clicked button to open new window at (237, 360) on #openwindow
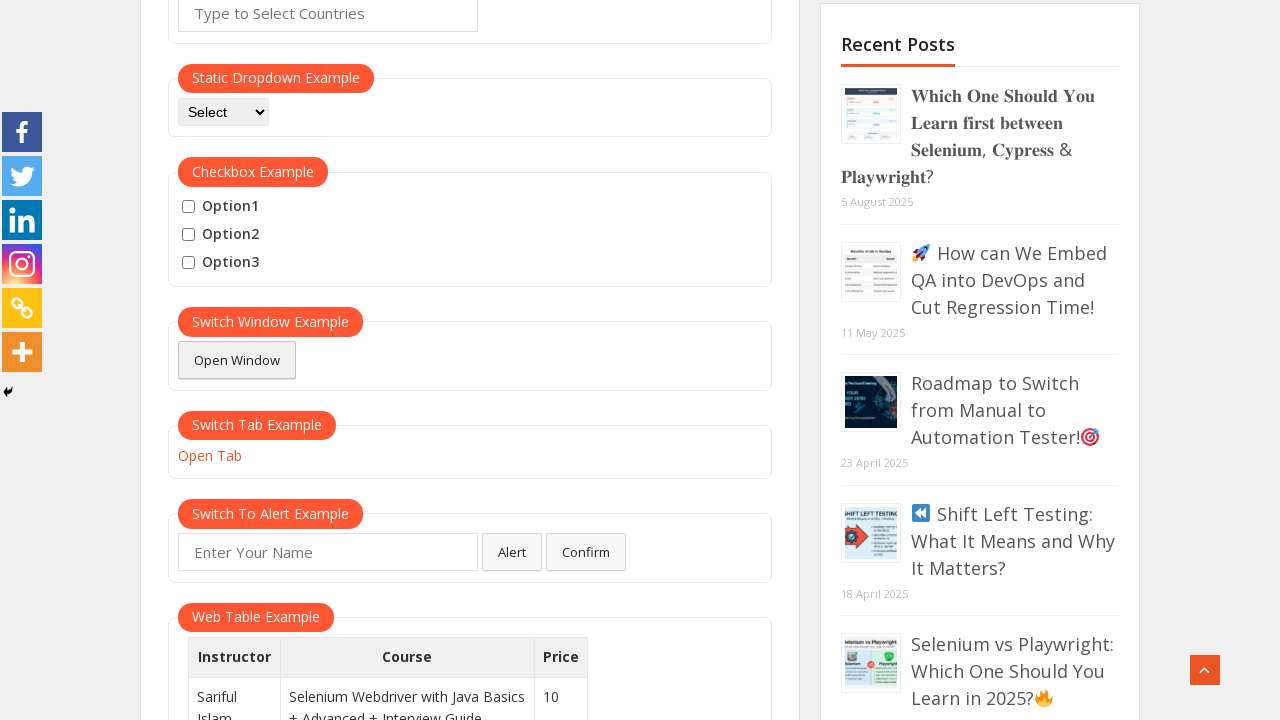

Captured reference to newly opened window
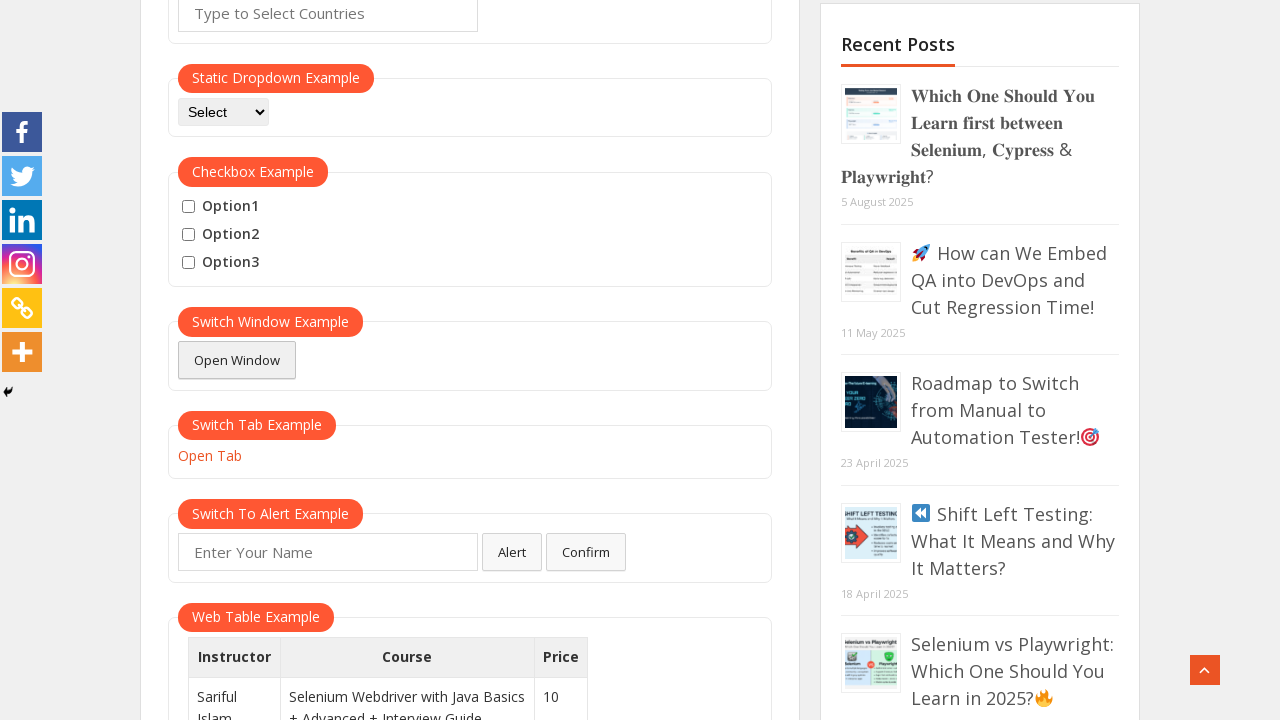

New window finished loading
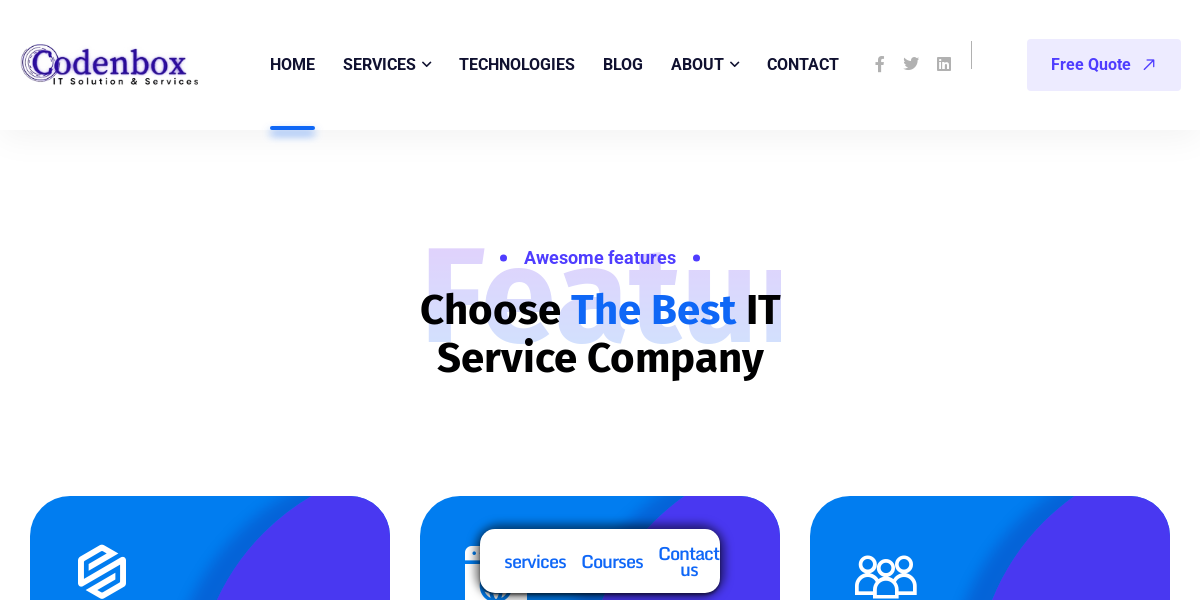

Switched back to original window
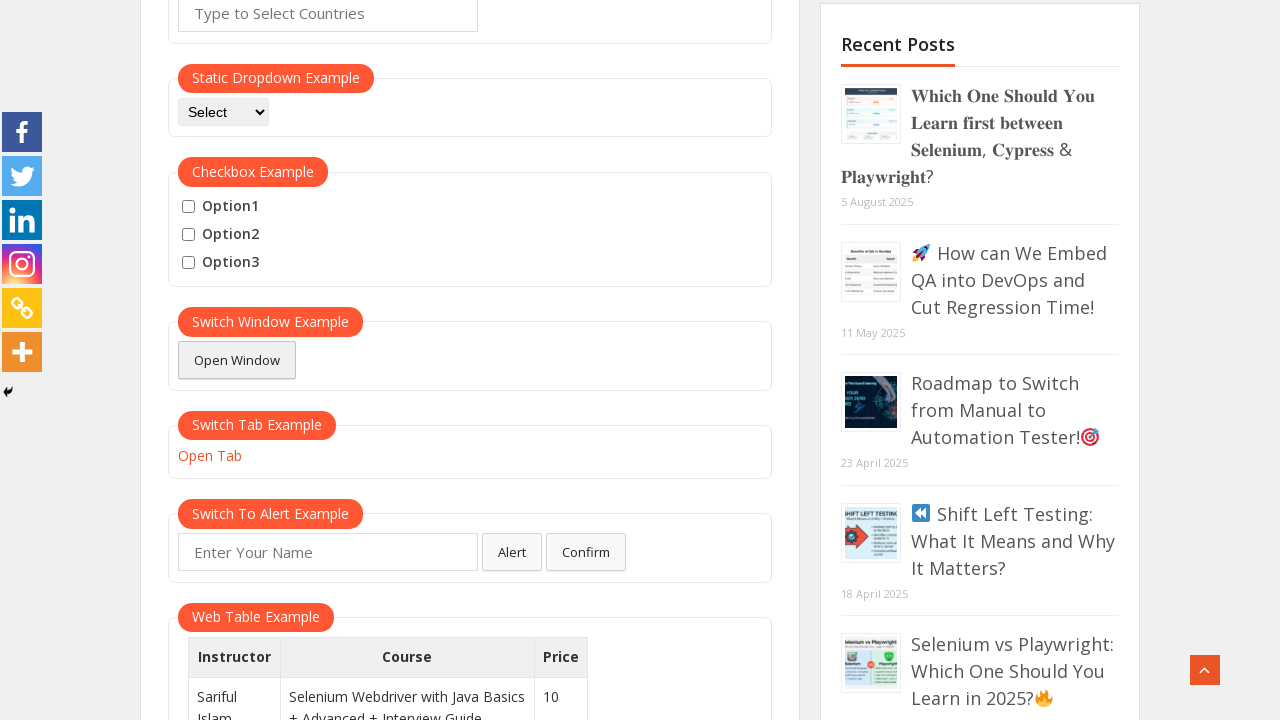

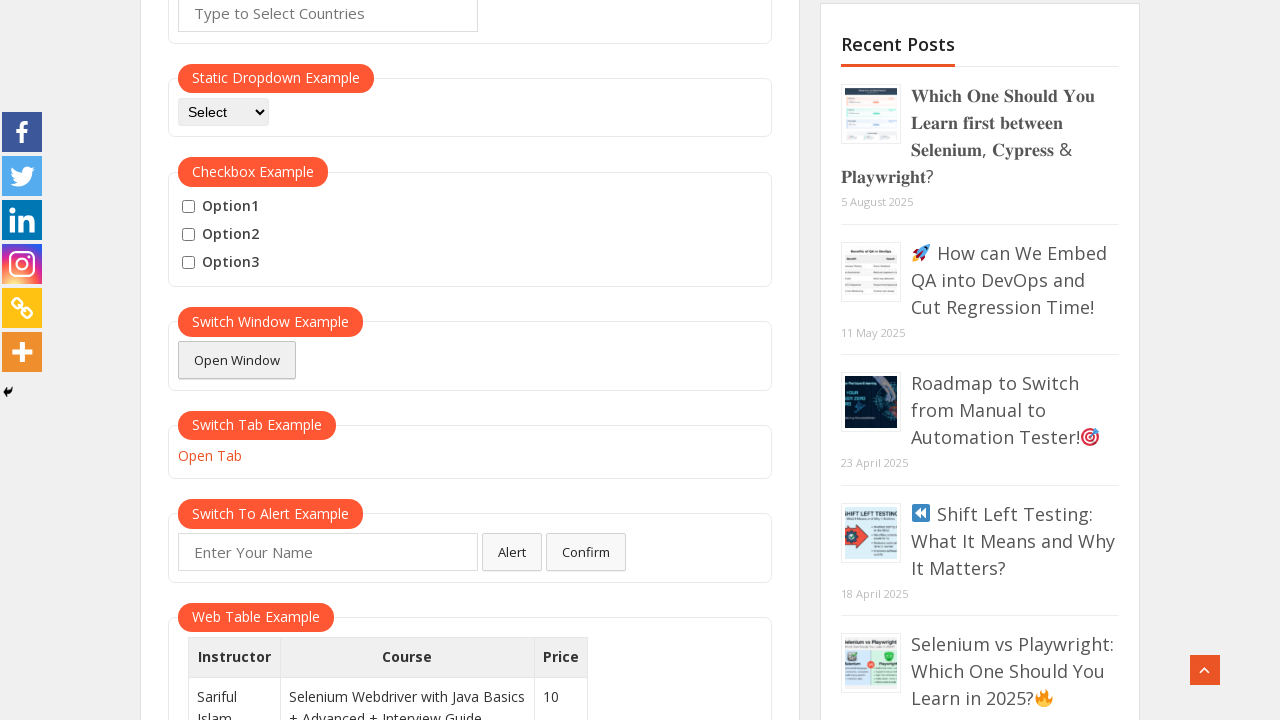